Tests toggling the complete state of all items by checking and then unchecking the "Mark all as complete" checkbox

Starting URL: https://demo.playwright.dev/todomvc

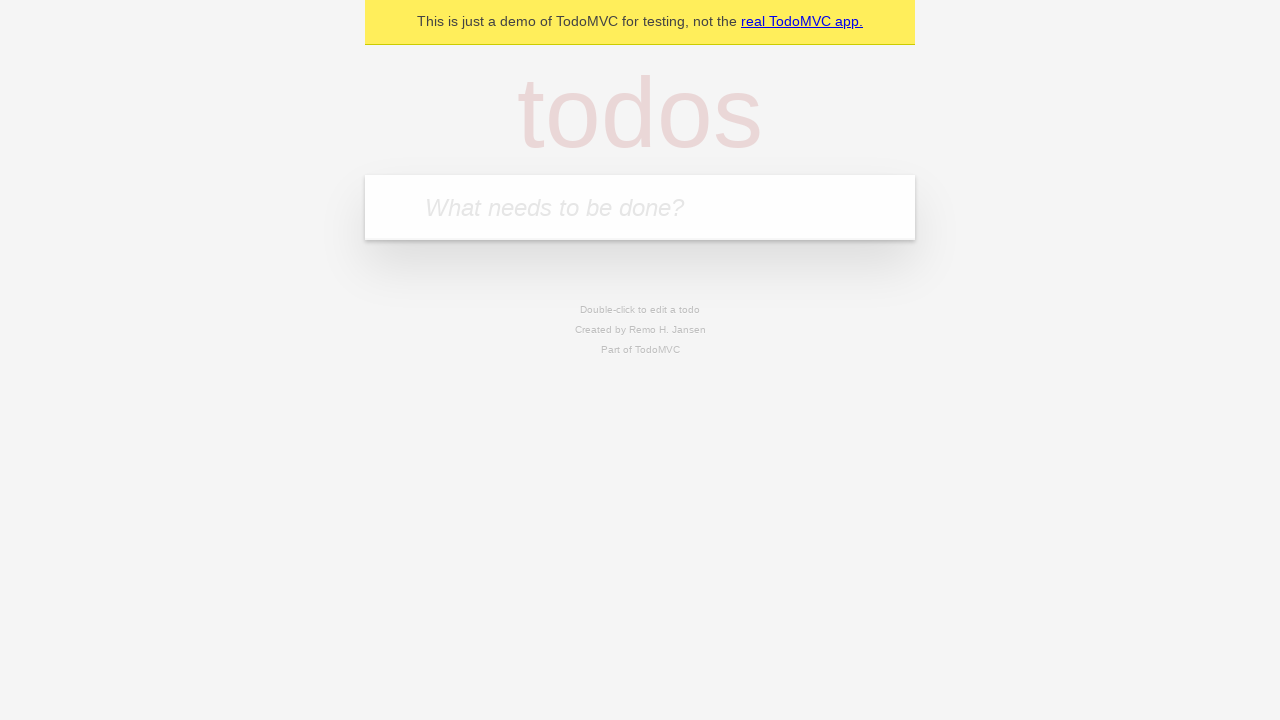

Filled first todo with 'buy some cheese' on internal:attr=[placeholder="What needs to be done?"i]
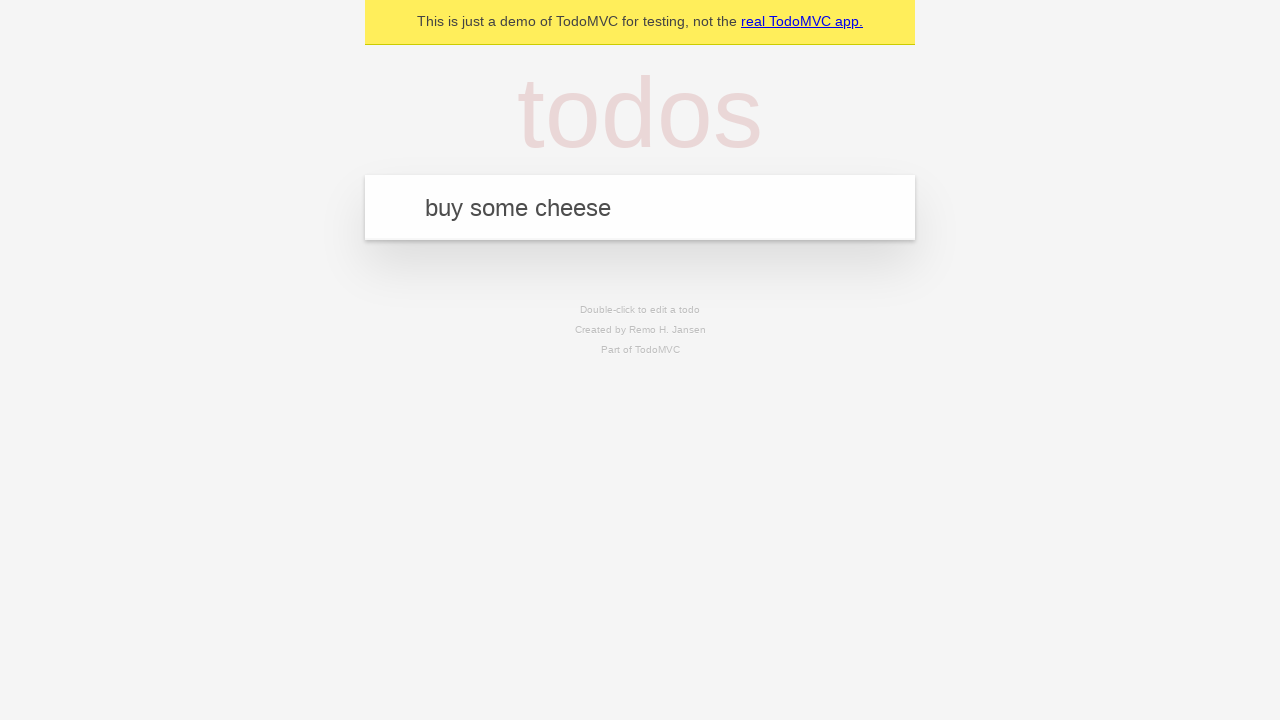

Pressed Enter to create first todo on internal:attr=[placeholder="What needs to be done?"i]
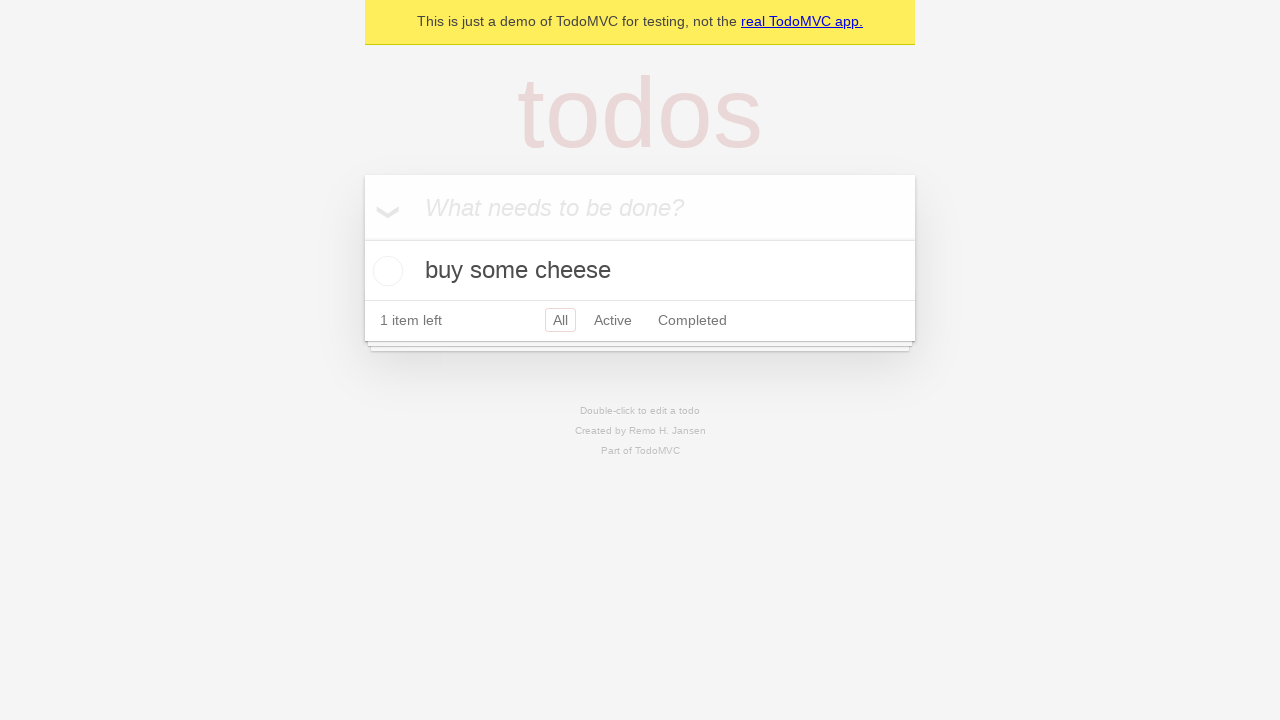

Filled second todo with 'feed the cat' on internal:attr=[placeholder="What needs to be done?"i]
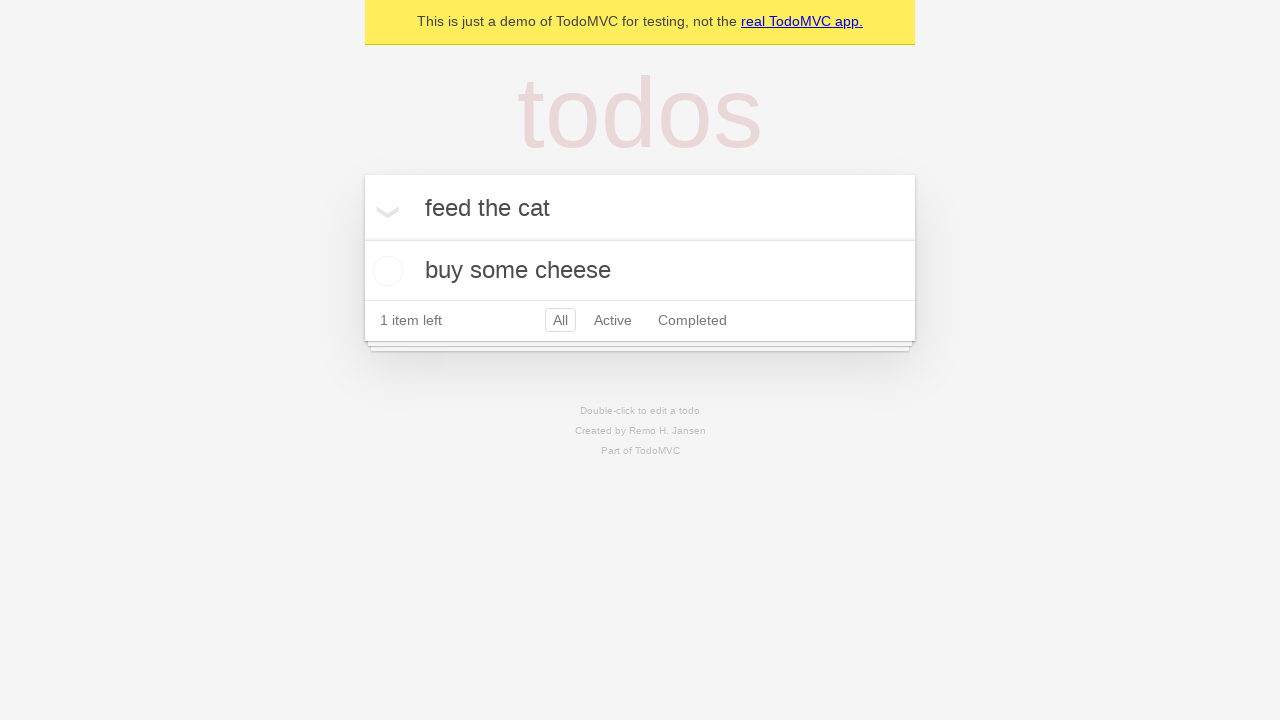

Pressed Enter to create second todo on internal:attr=[placeholder="What needs to be done?"i]
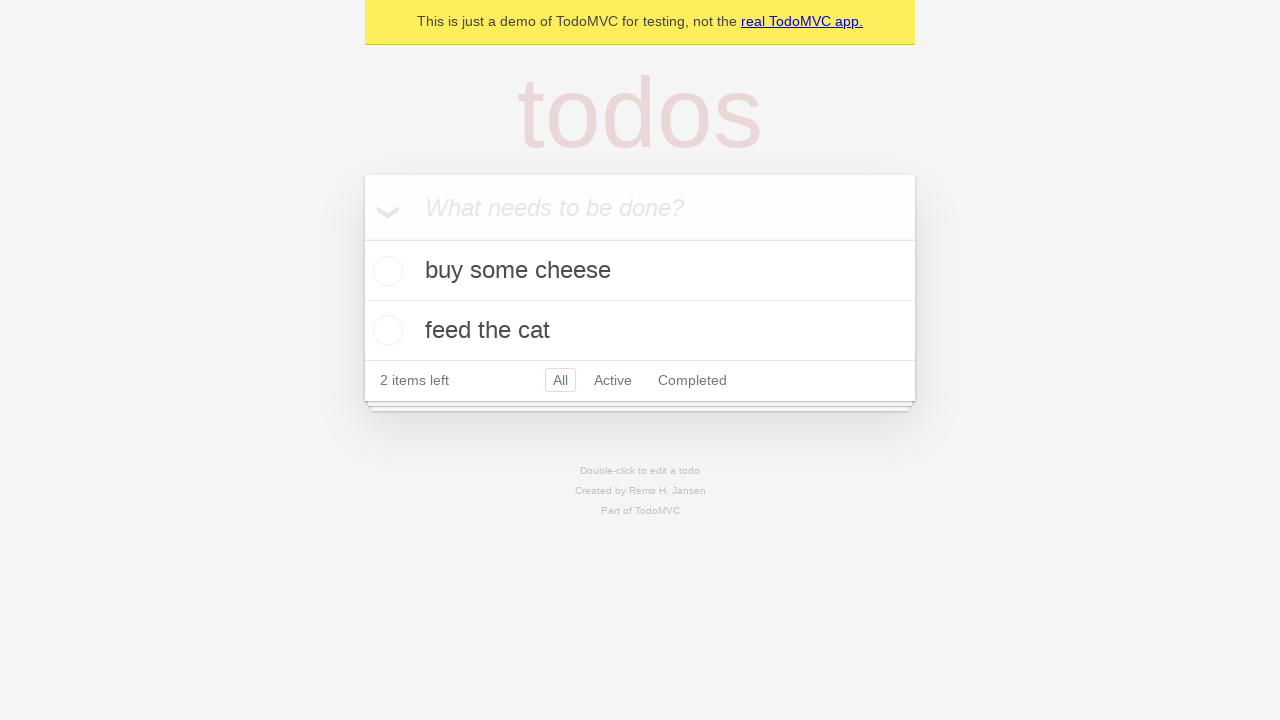

Filled third todo with 'book a doctors appointment' on internal:attr=[placeholder="What needs to be done?"i]
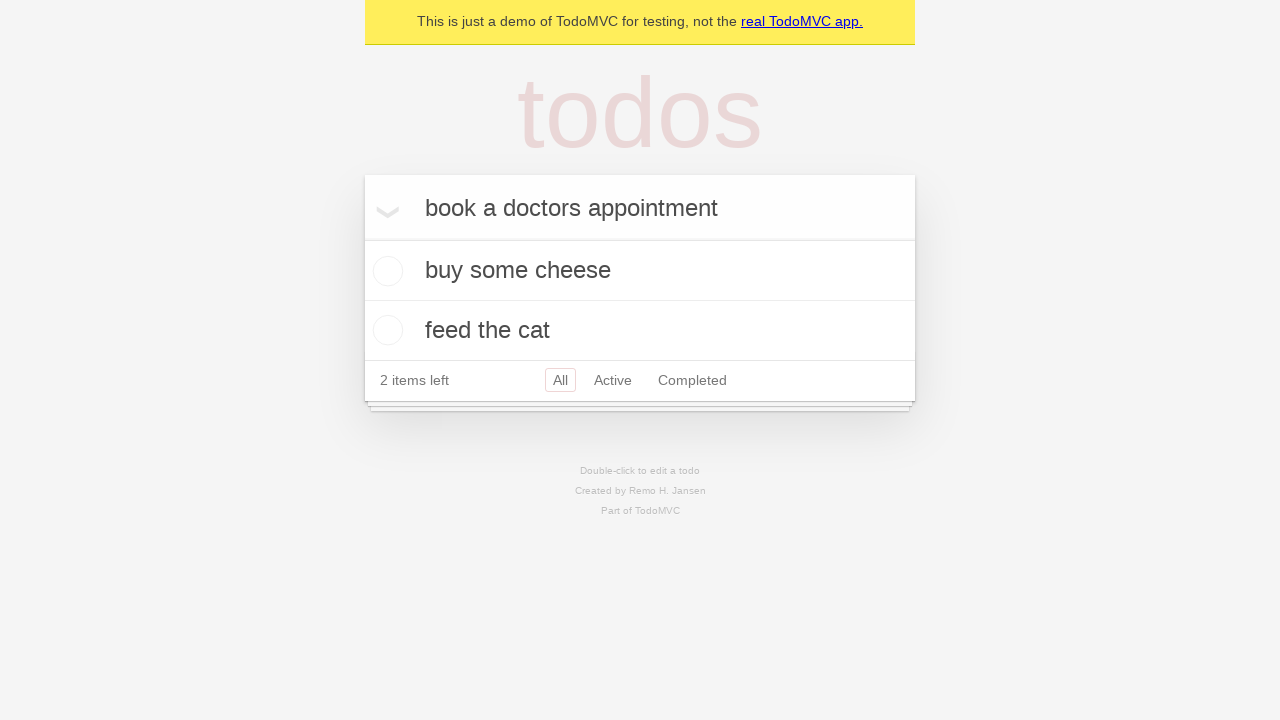

Pressed Enter to create third todo on internal:attr=[placeholder="What needs to be done?"i]
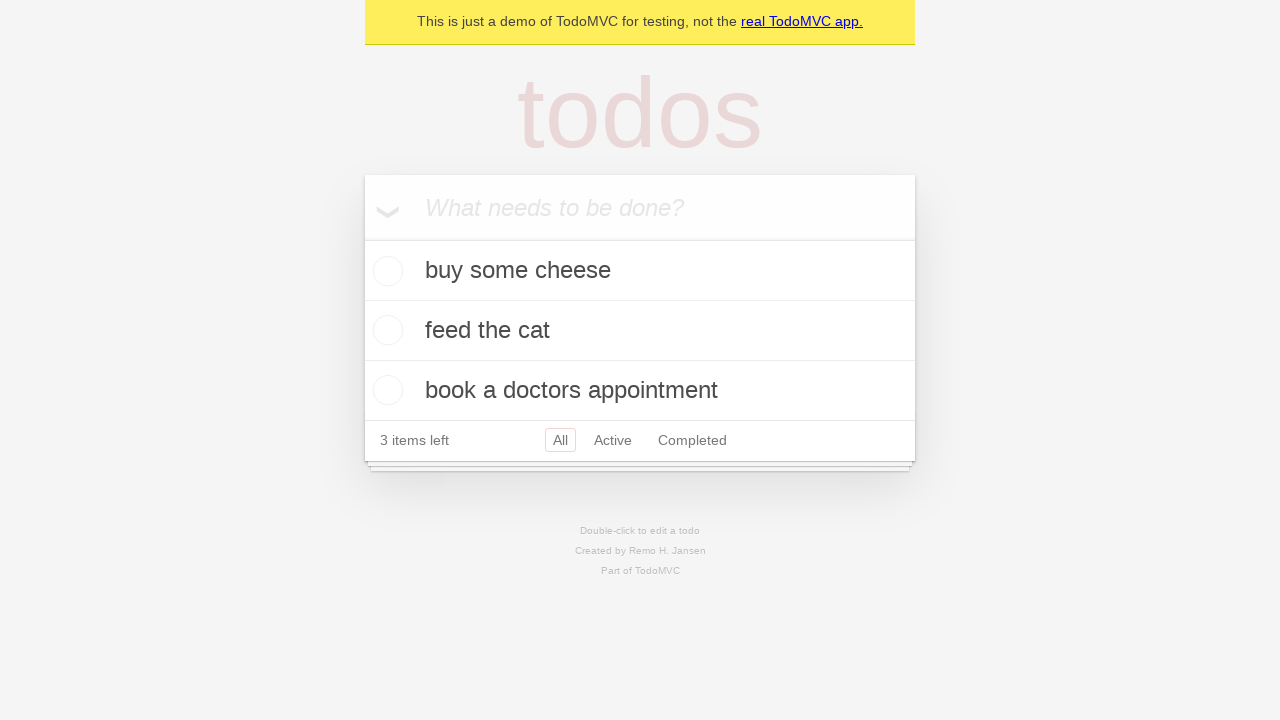

Verified all 3 todos created successfully
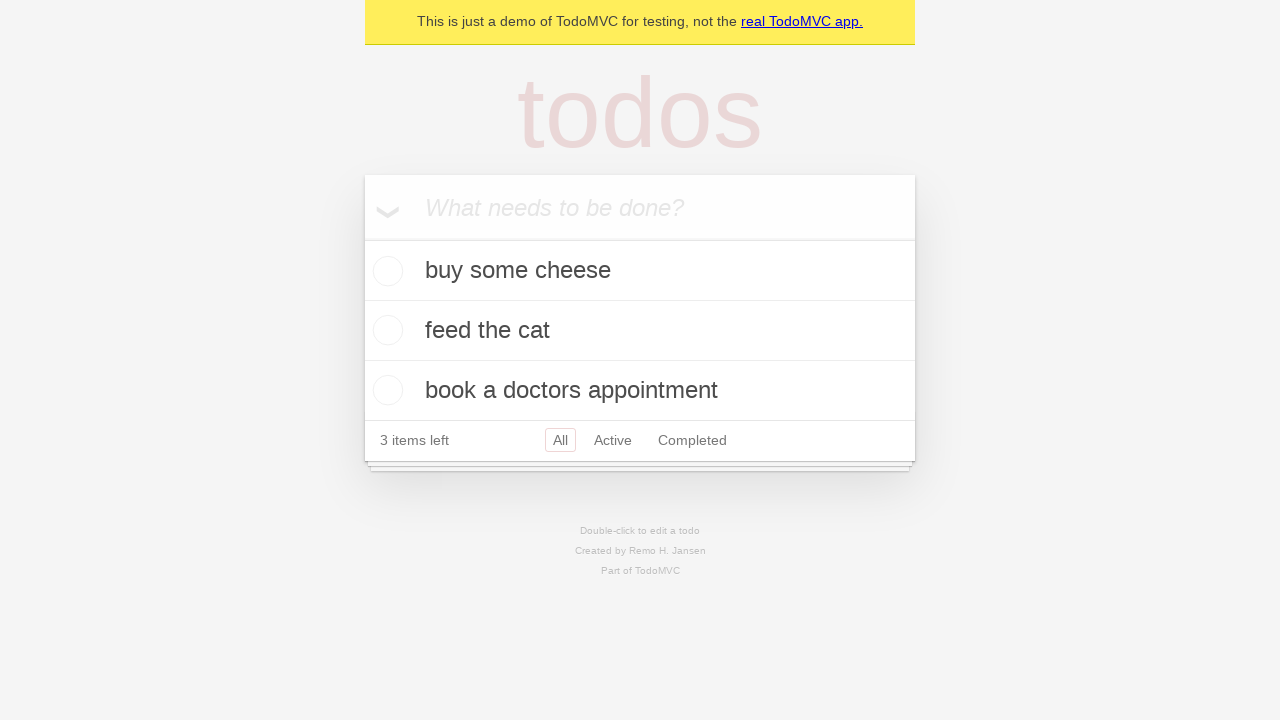

Checked 'Mark all as complete' checkbox to mark all todos as complete at (362, 238) on internal:label="Mark all as complete"i
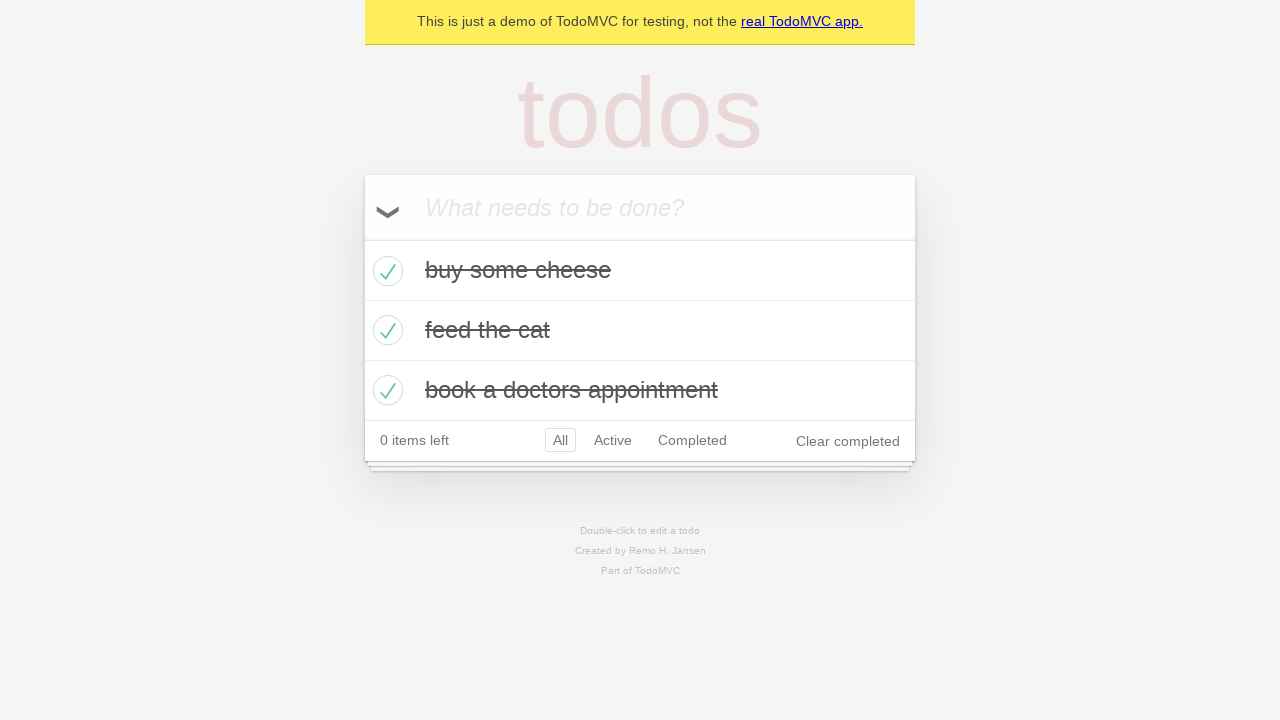

Unchecked 'Mark all as complete' checkbox to clear complete state of all todos at (362, 238) on internal:label="Mark all as complete"i
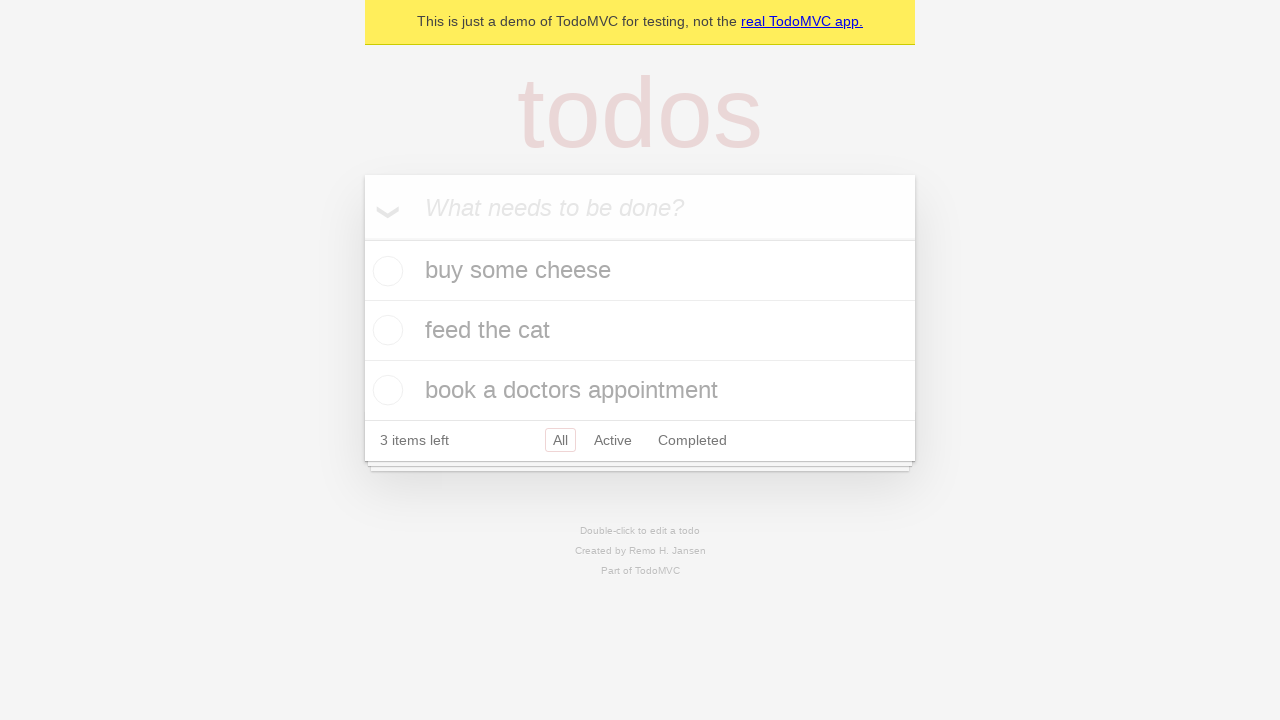

Verified all todos returned to incomplete state - 3 items left
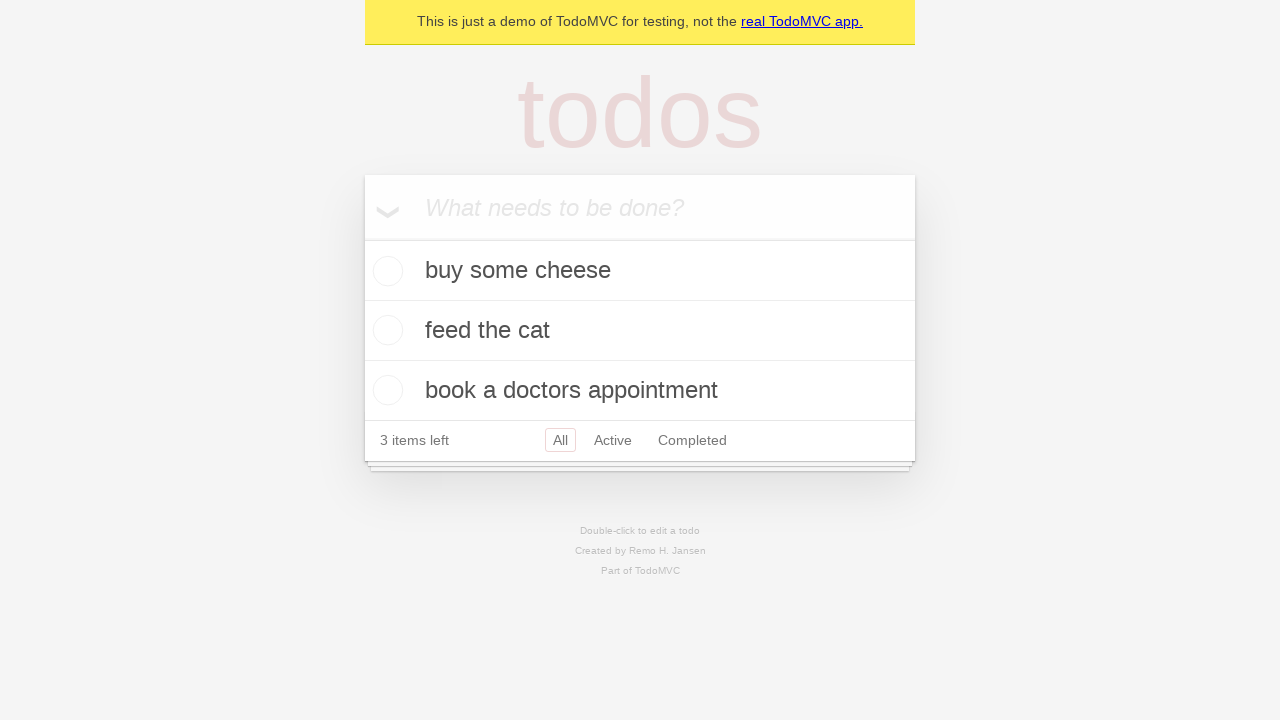

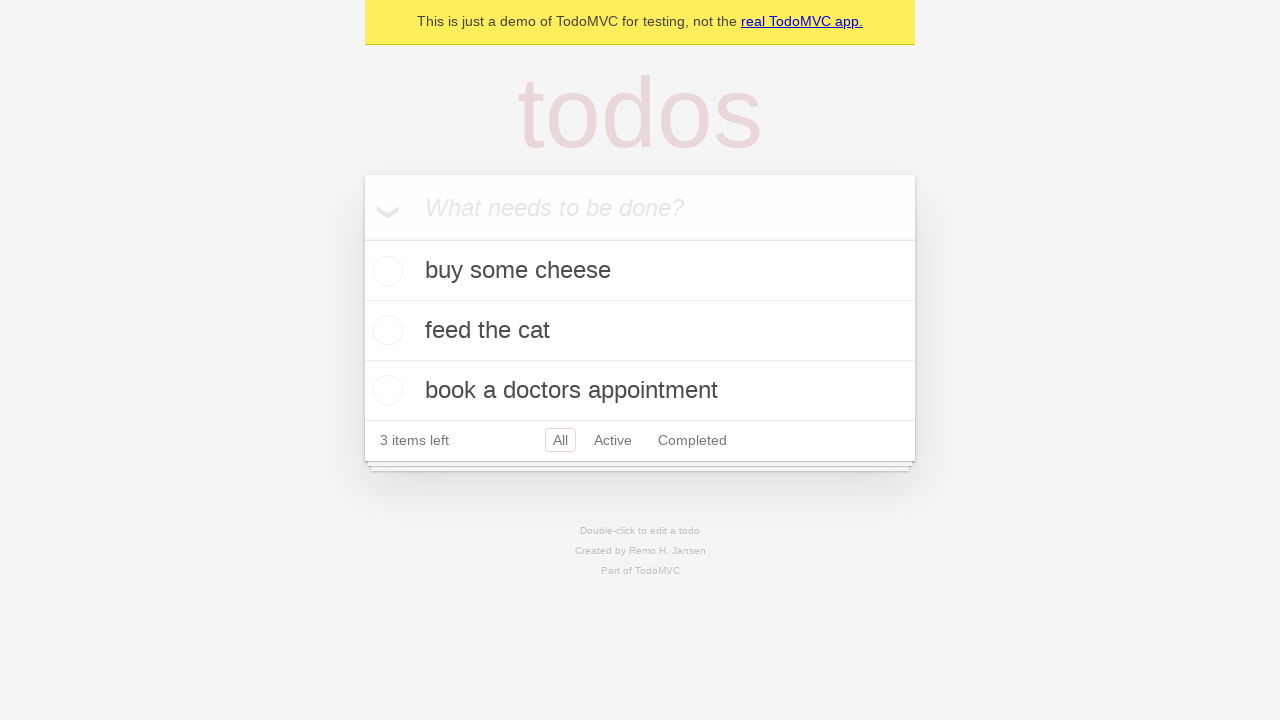